Tests unsuccessful search functionality on Price.ro by searching for a non-existent term and verifying the "no results found" error message is displayed

Starting URL: https://www.price.ro/

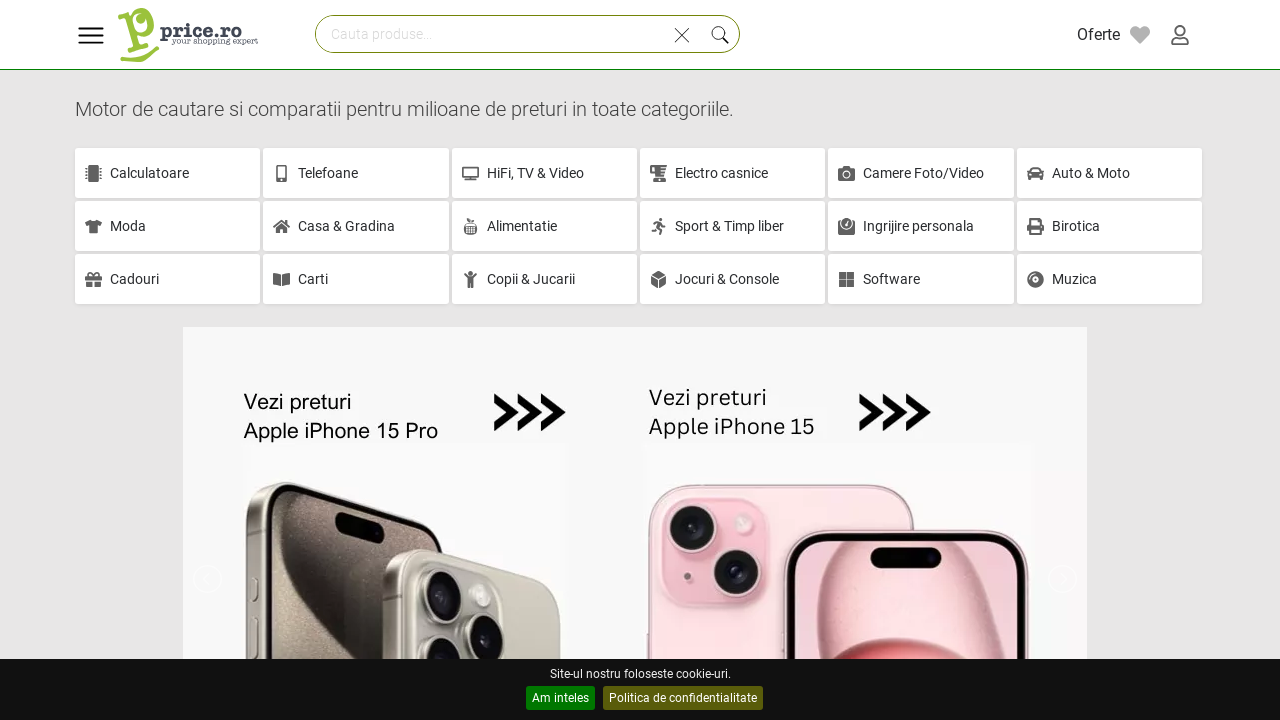

Filled search box with non-existent term 'alabalaportocala' on #text
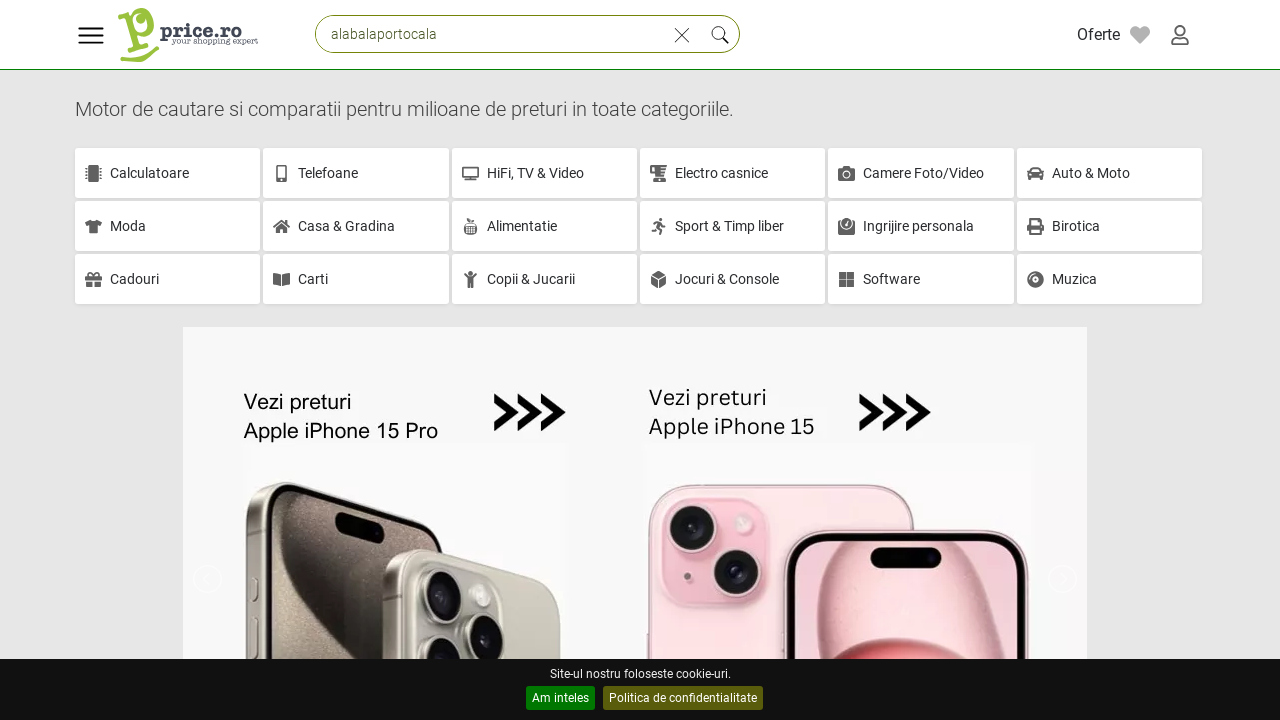

Pressed Enter to submit search query on #text
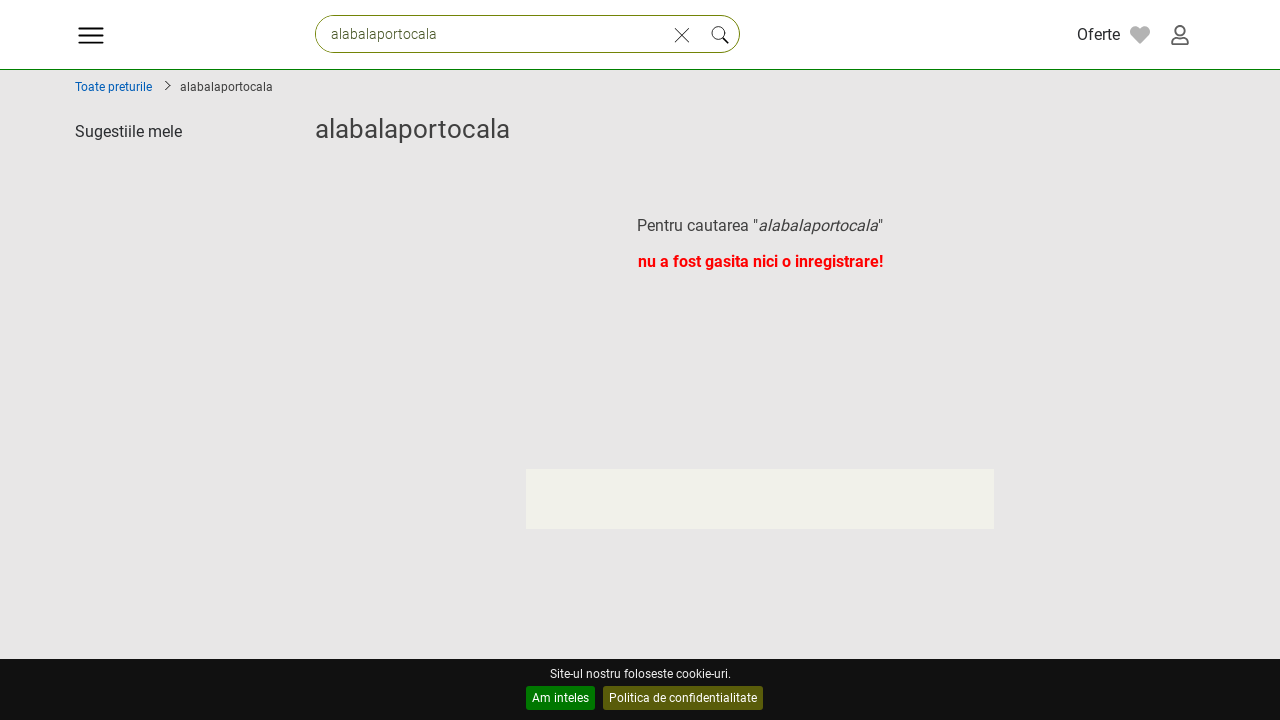

Waited for 'no results found' error message to appear
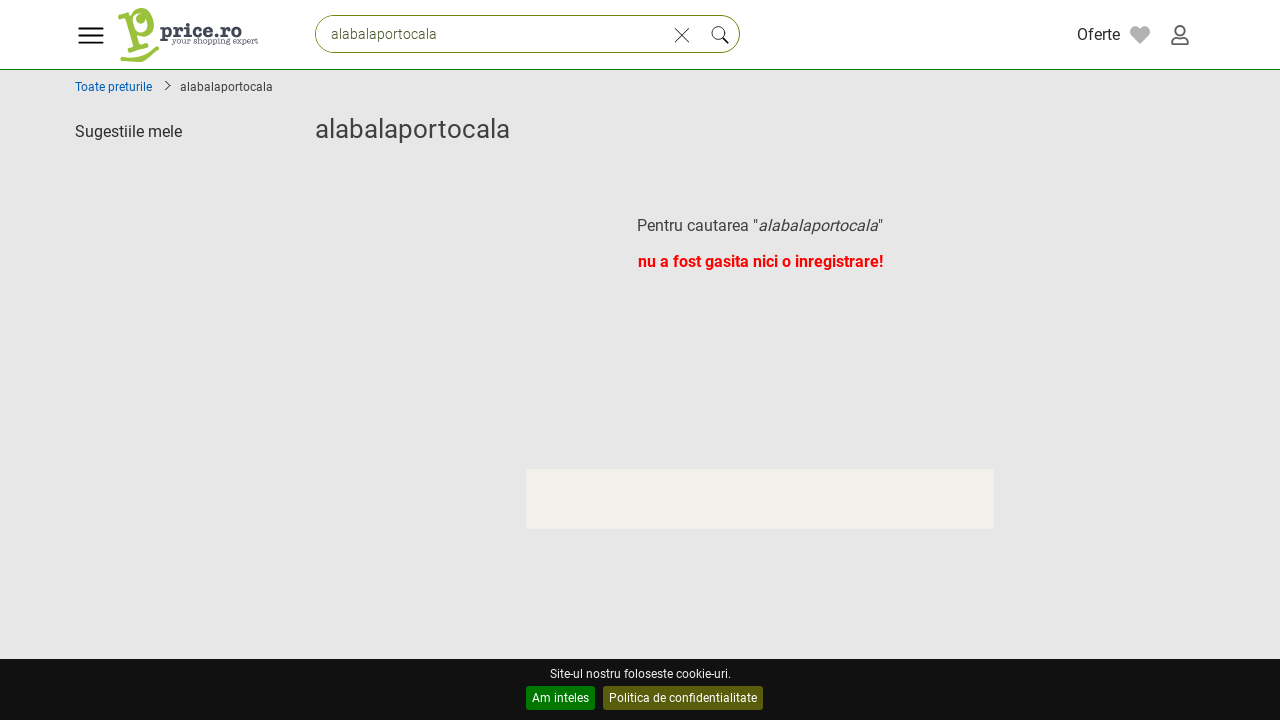

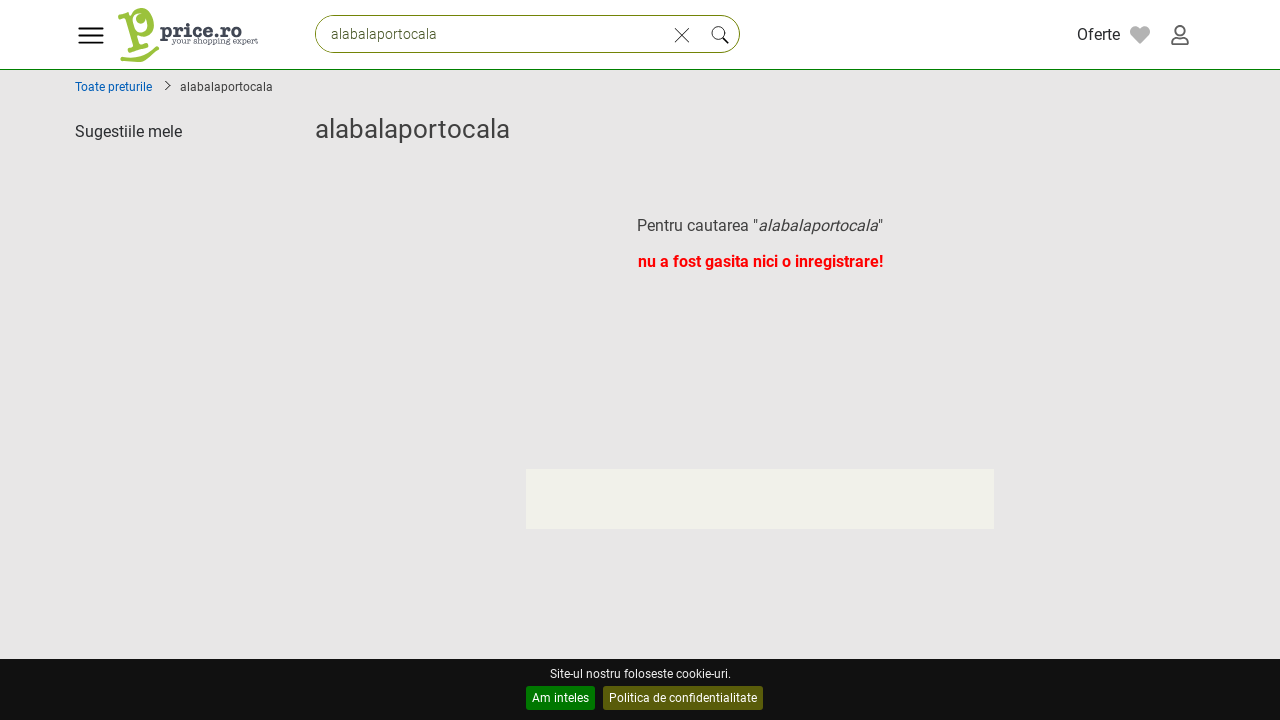